Tests keyboard key press functionality by sending space and left arrow keys to a page element and verifying the displayed result text shows which key was pressed.

Starting URL: http://the-internet.herokuapp.com/key_presses

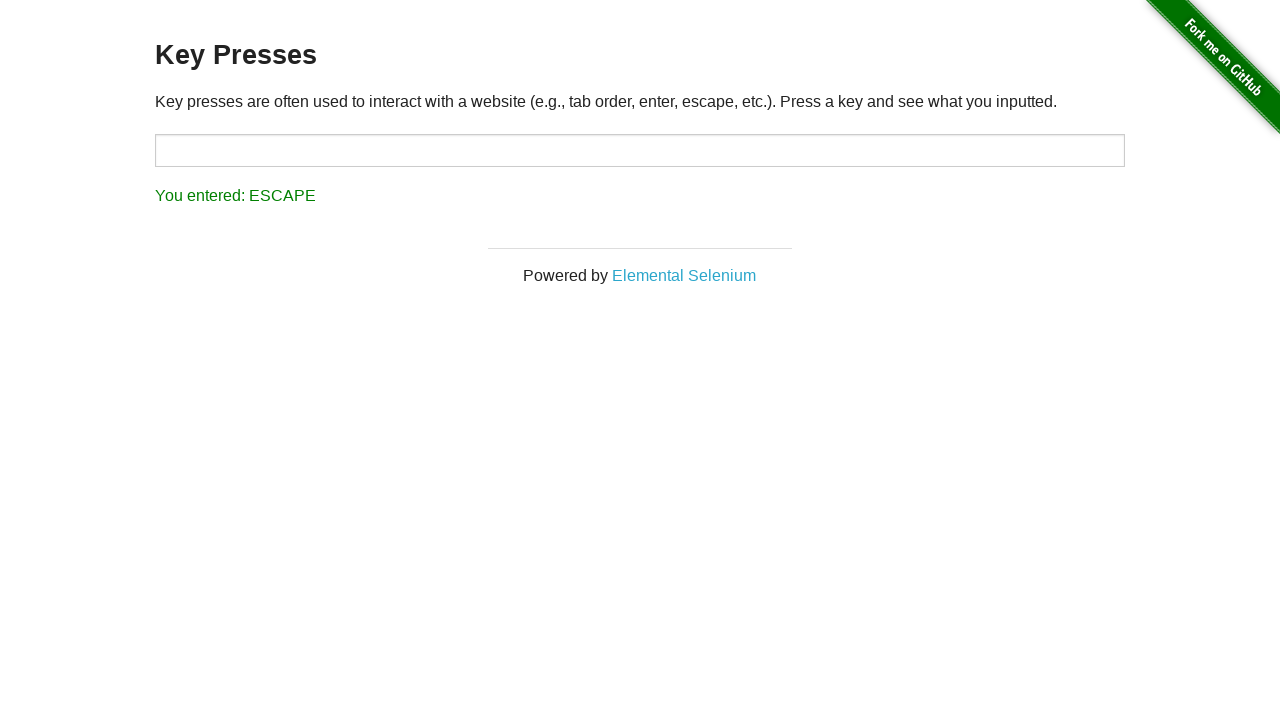

Pressed Space key on target element on #target
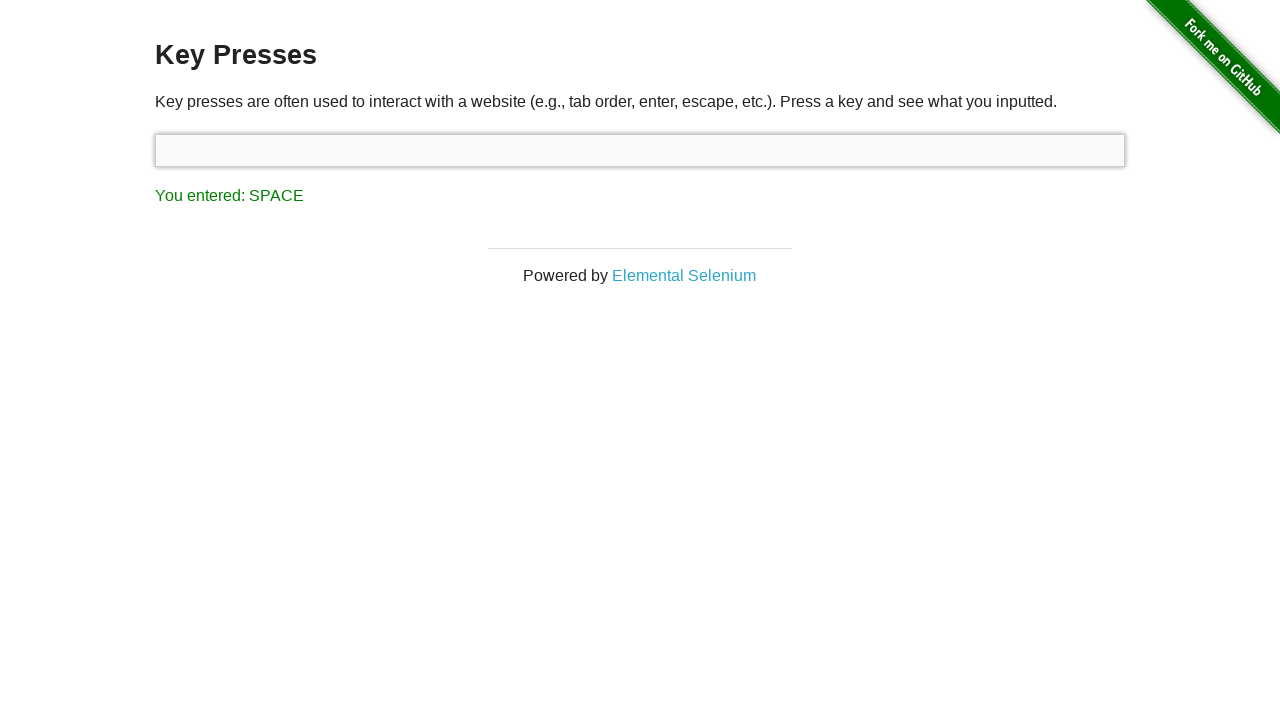

Result element appeared after Space key press
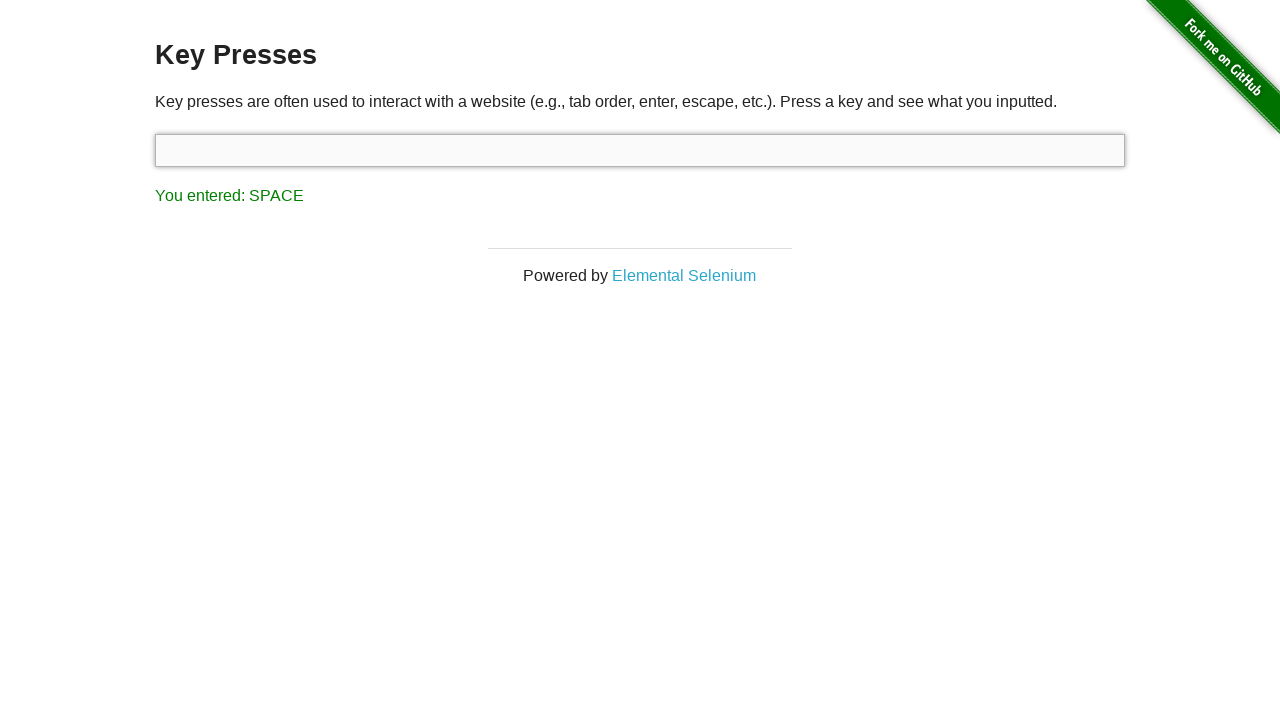

Retrieved result text content
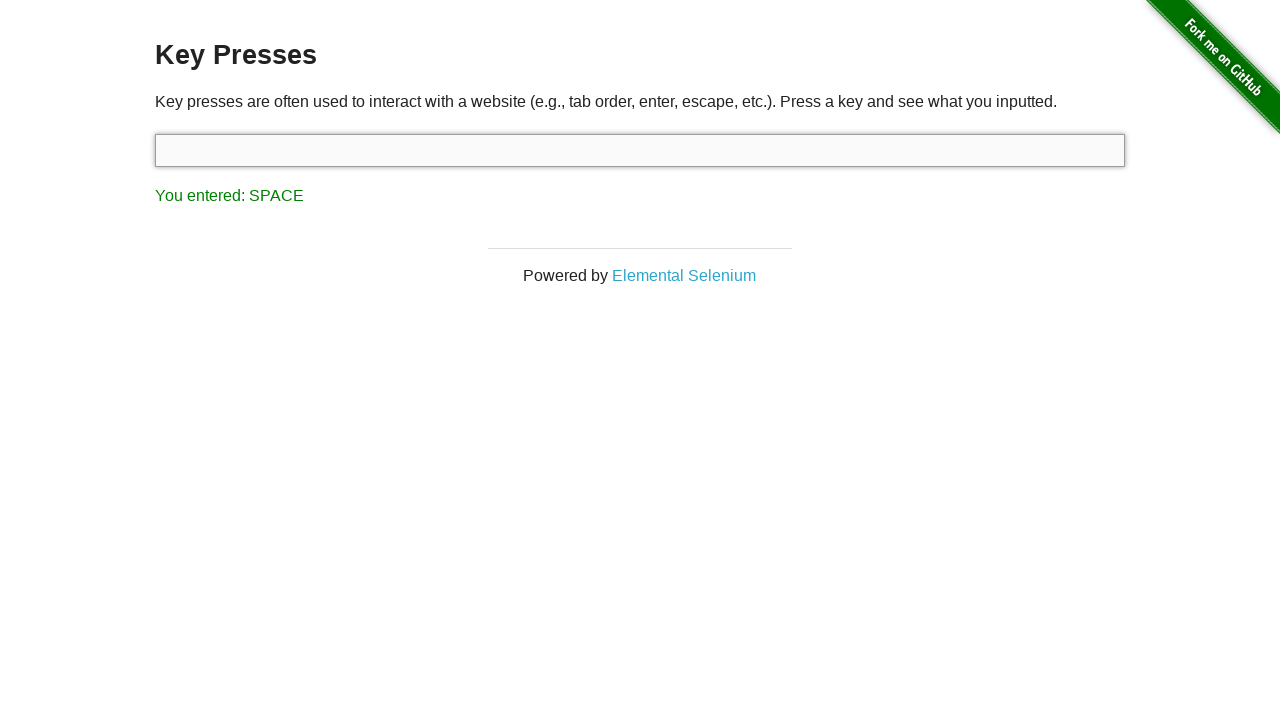

Verified result text shows 'You entered: SPACE'
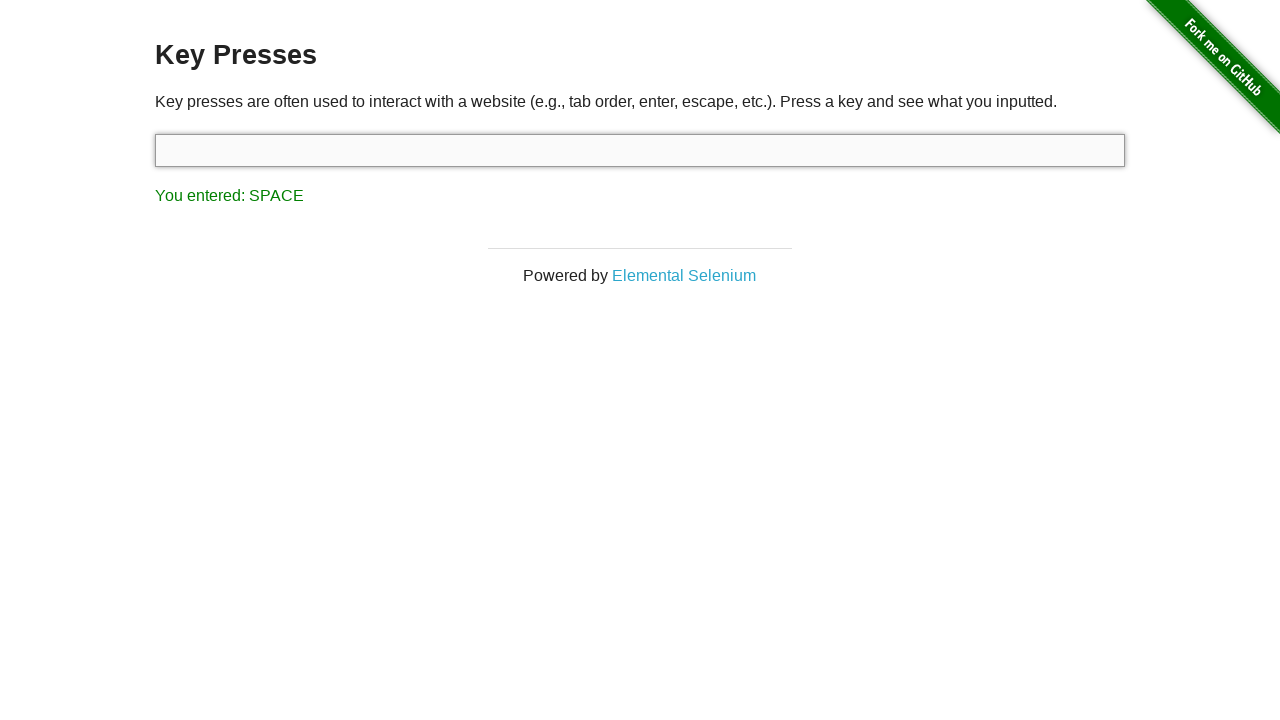

Pressed Left arrow key using keyboard
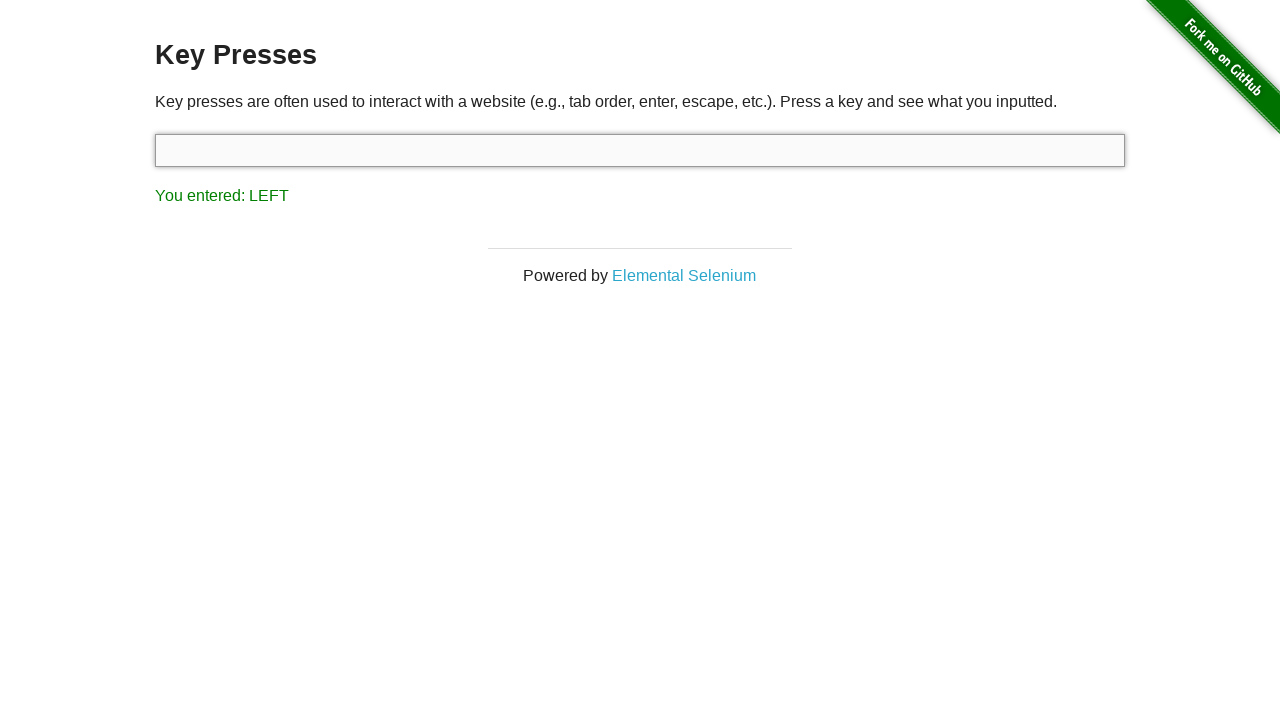

Retrieved result text content after Left arrow key press
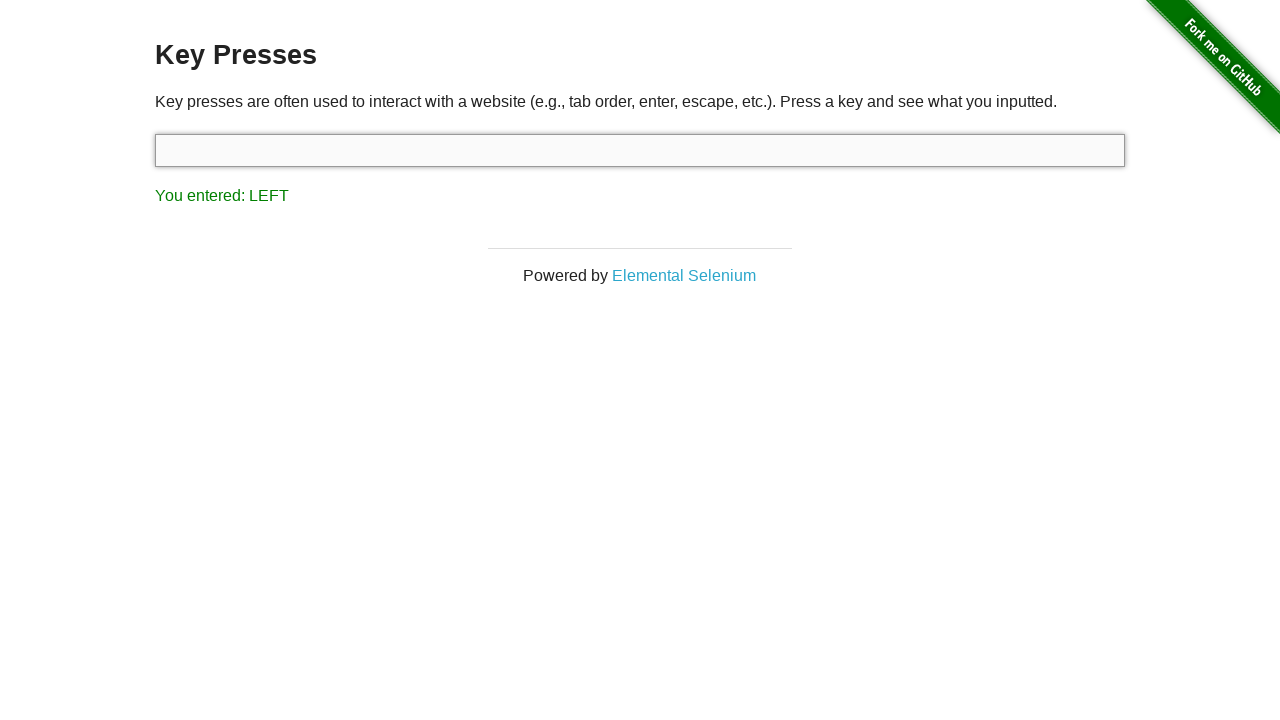

Verified result text shows 'You entered: LEFT'
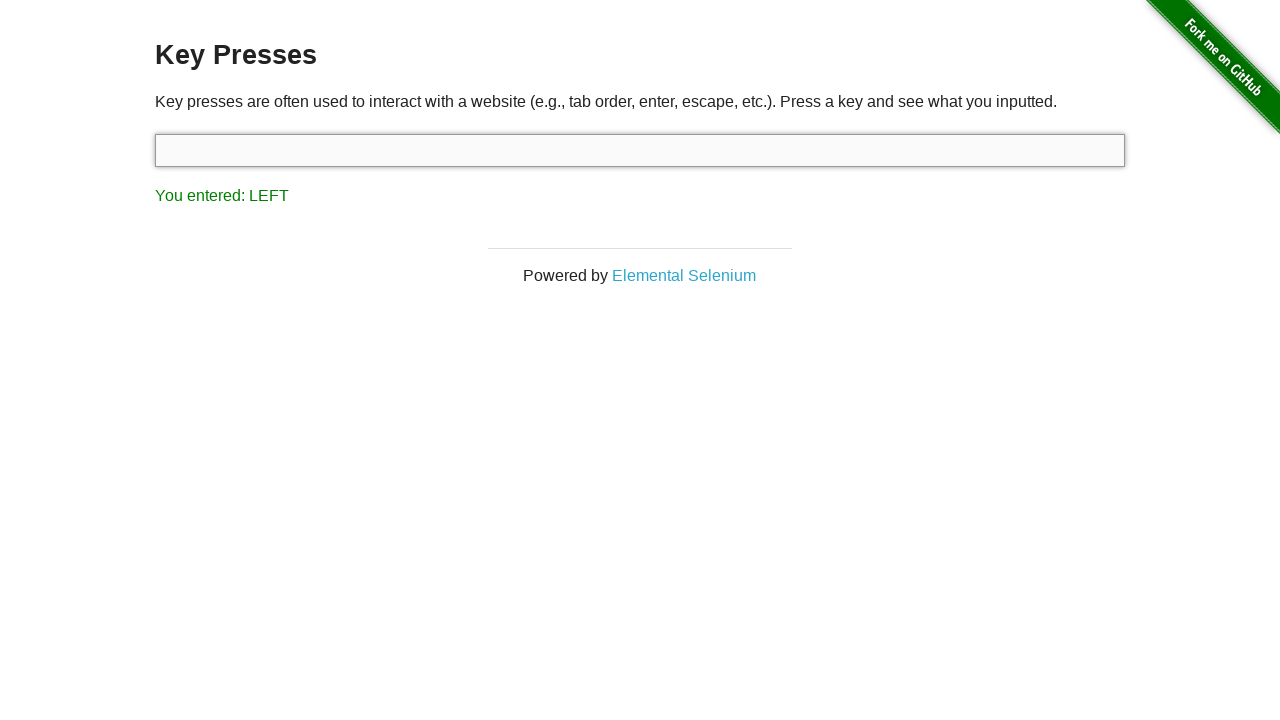

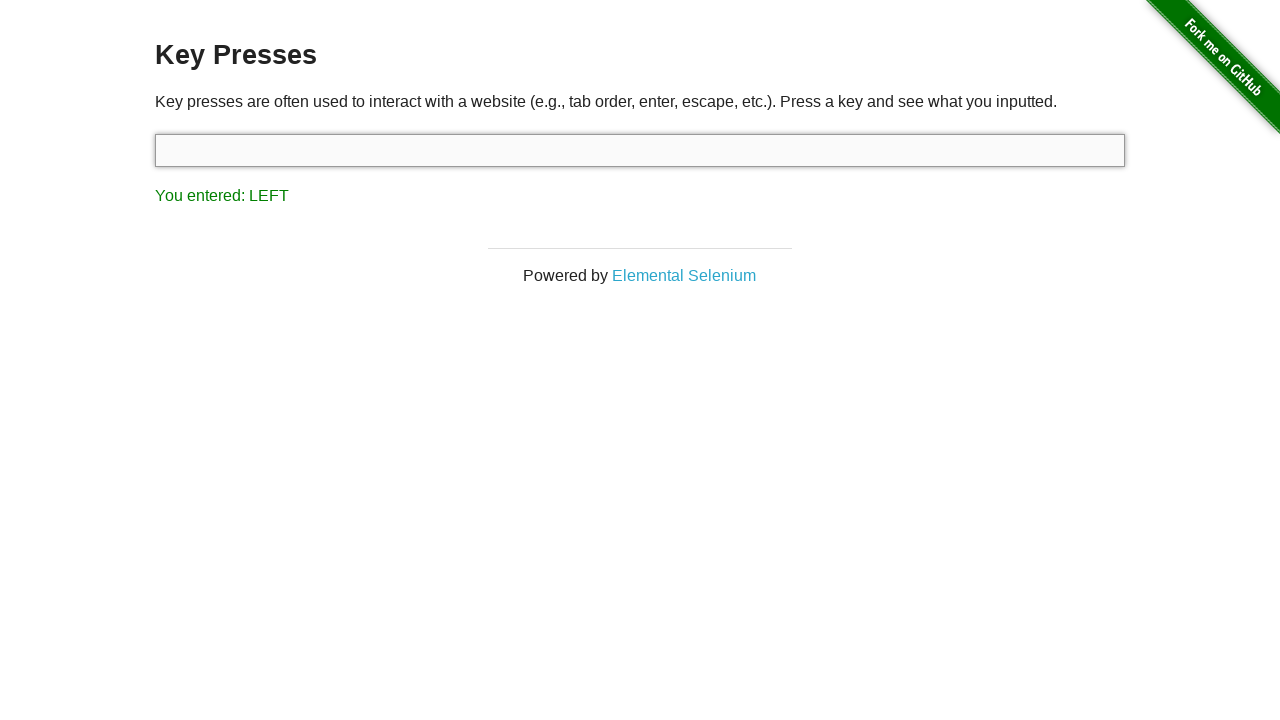